Creates a new paste on Pastebin by filling in code text, setting expiration time, entering a paste name, and submitting the form

Starting URL: https://pastebin.com/

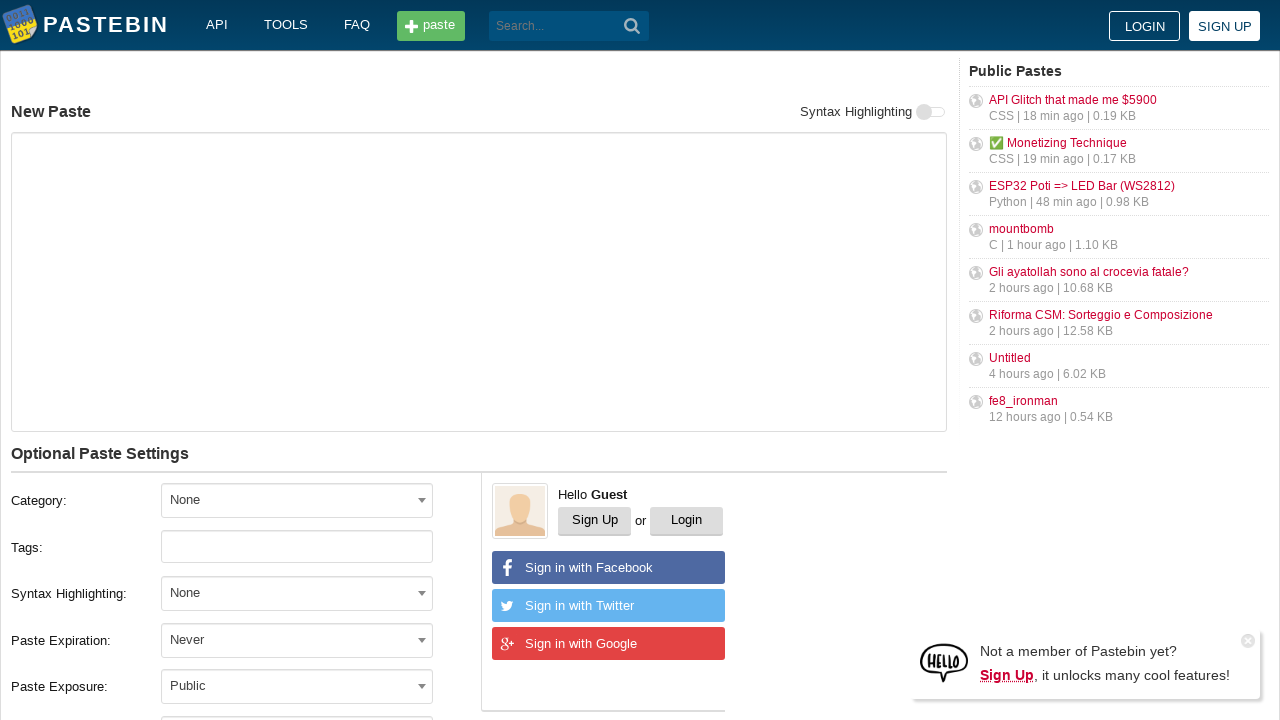

Filled paste text area with 'Hello from WebDriver' on #postform-text
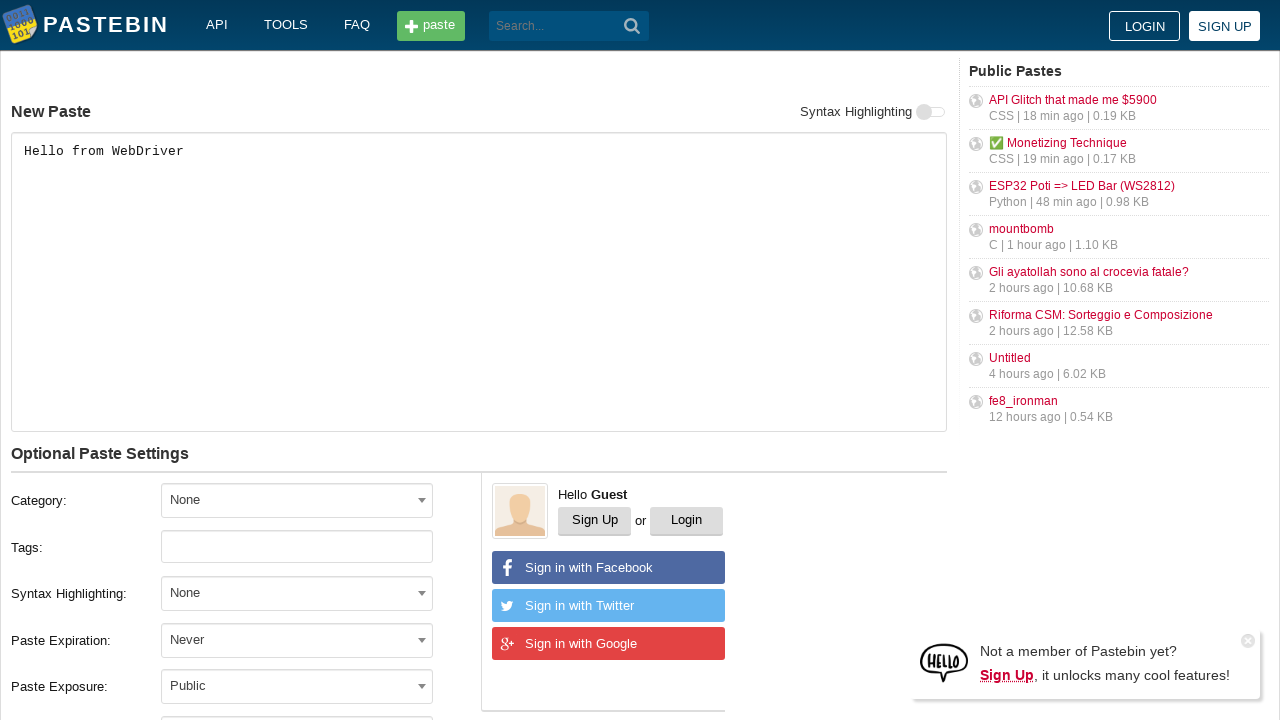

Set paste expiration time to 10 minutes
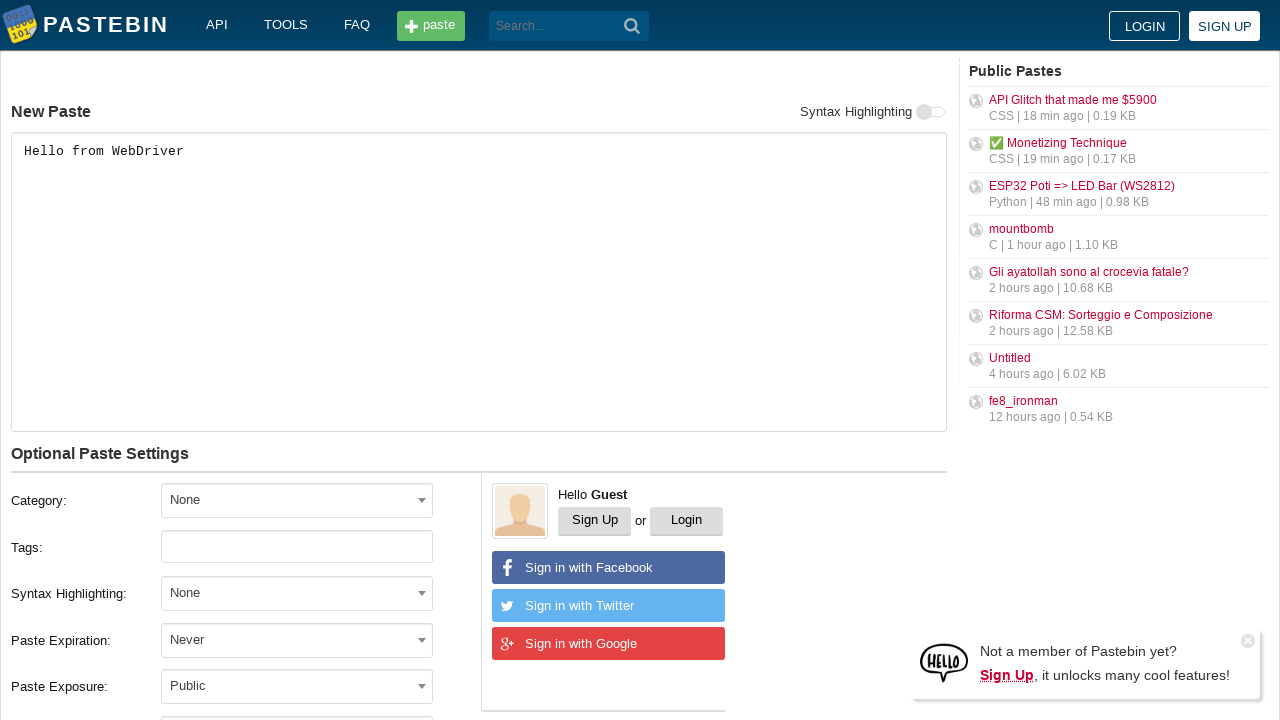

Filled paste name field with 'helloweb' on #postform-name
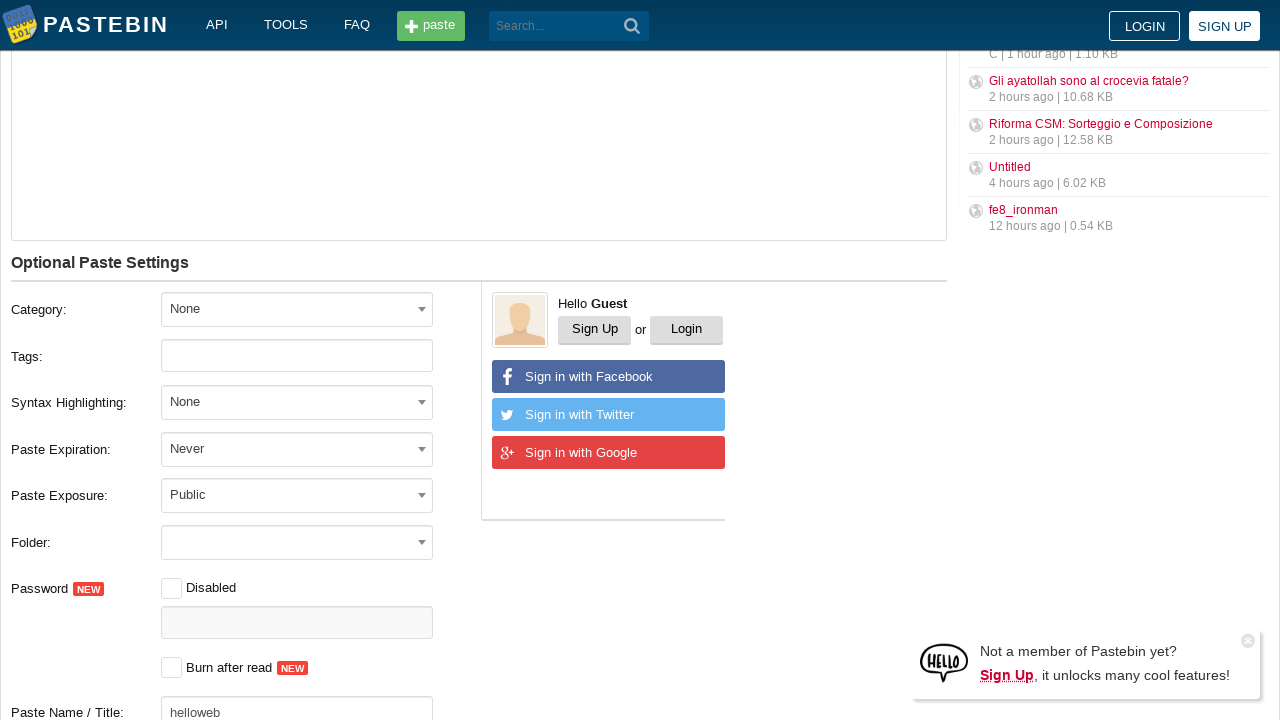

Clicked 'Create New Paste' button to submit form at (240, 400) on button:has-text('Create New Paste')
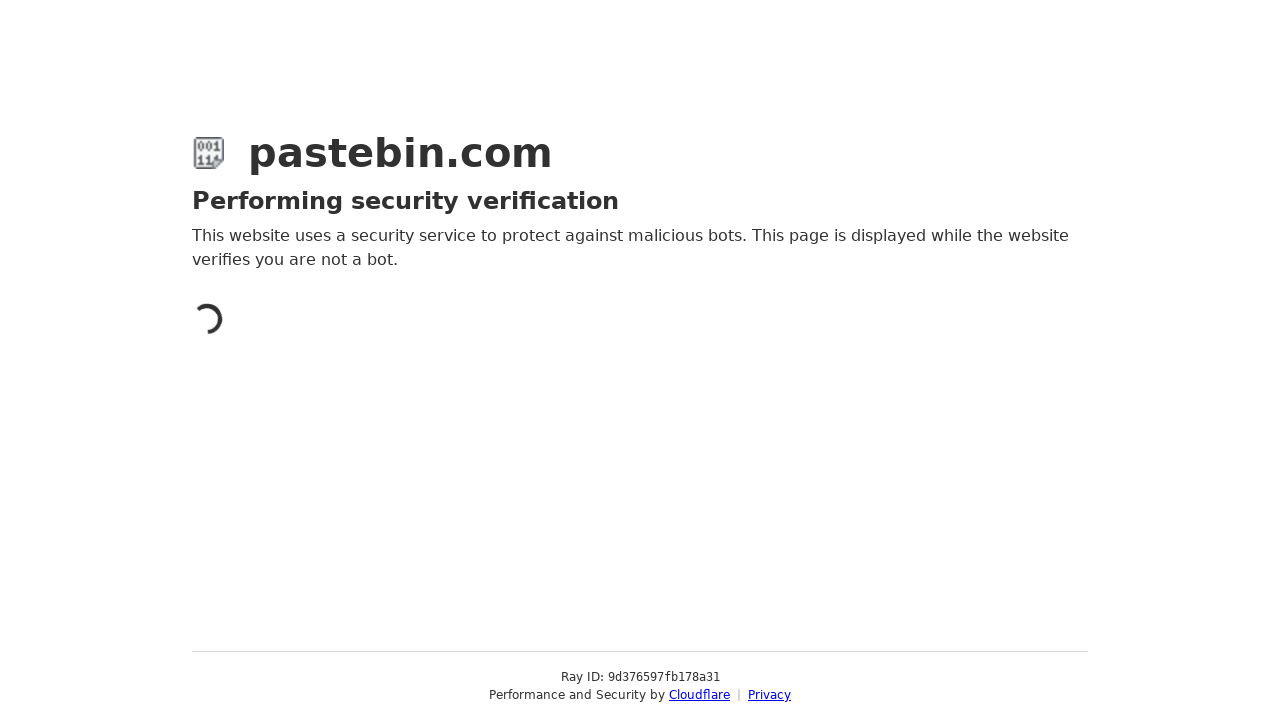

Waited for page to finish loading after paste creation
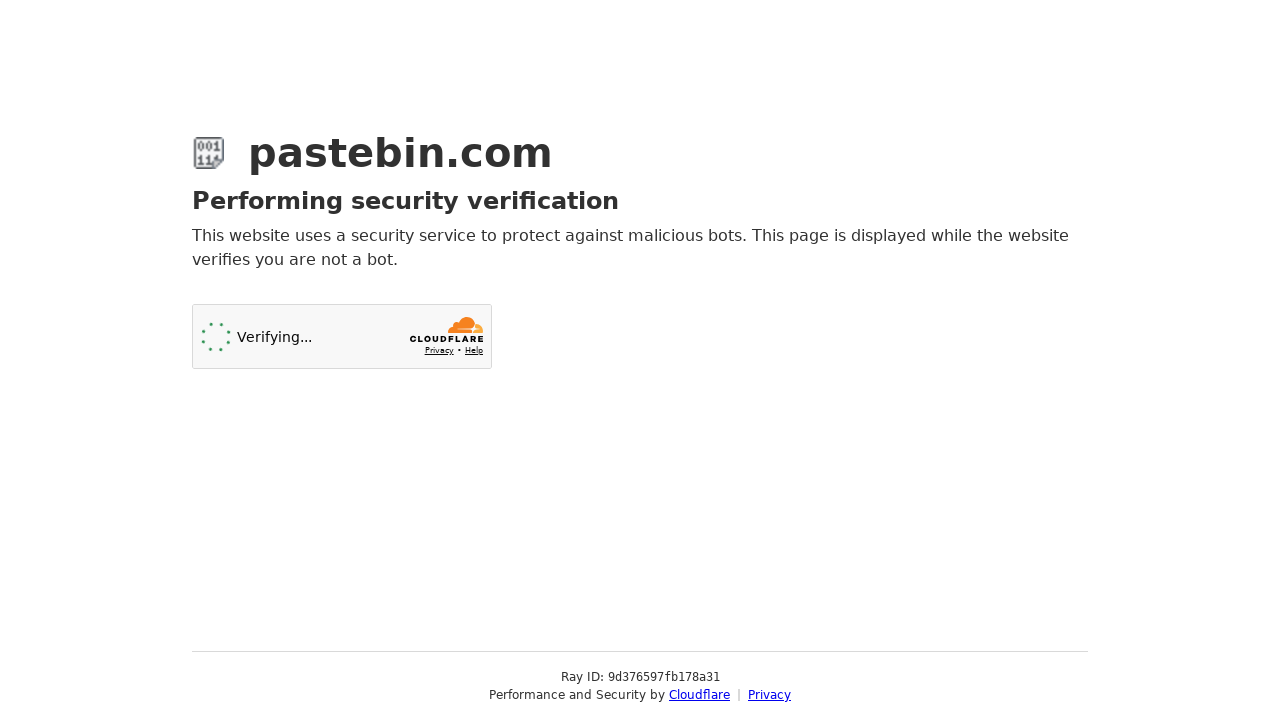

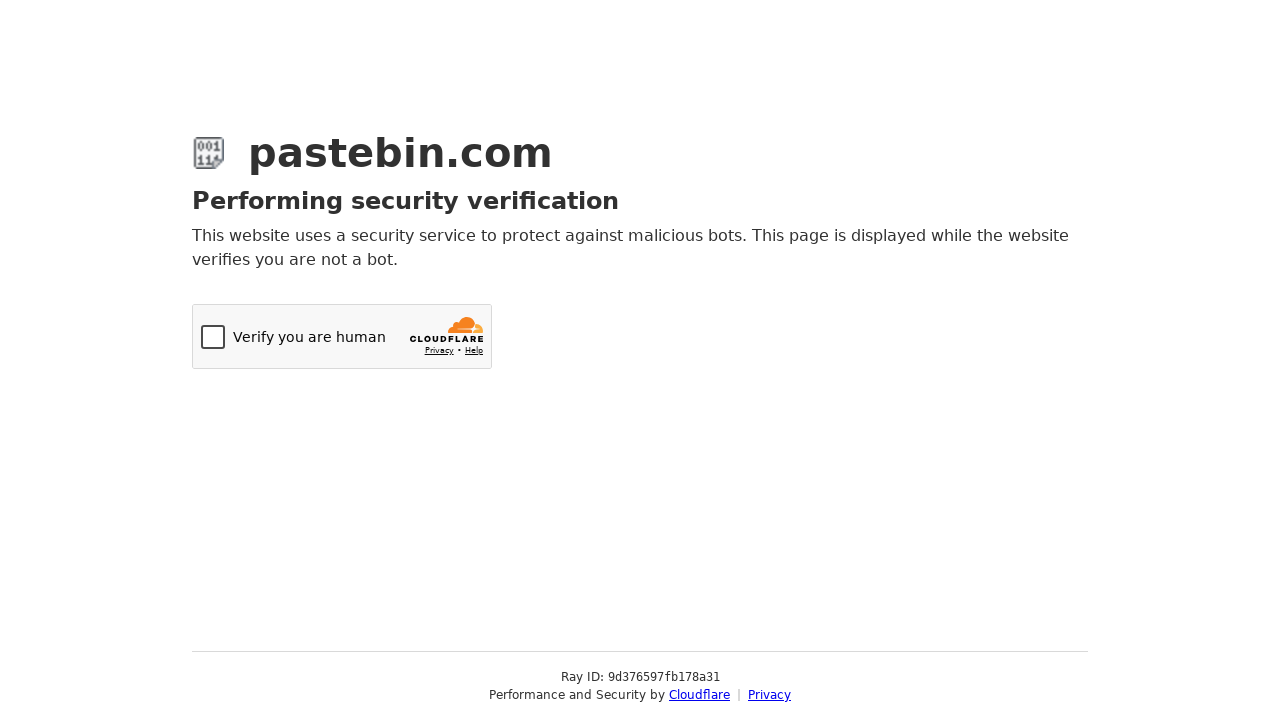